Tests click events on a practice automation page by clicking animal buttons (cat, pig, dog, cow) and verifying the corresponding sound text appears in a demo element.

Starting URL: https://practice-automation.com/click-events/

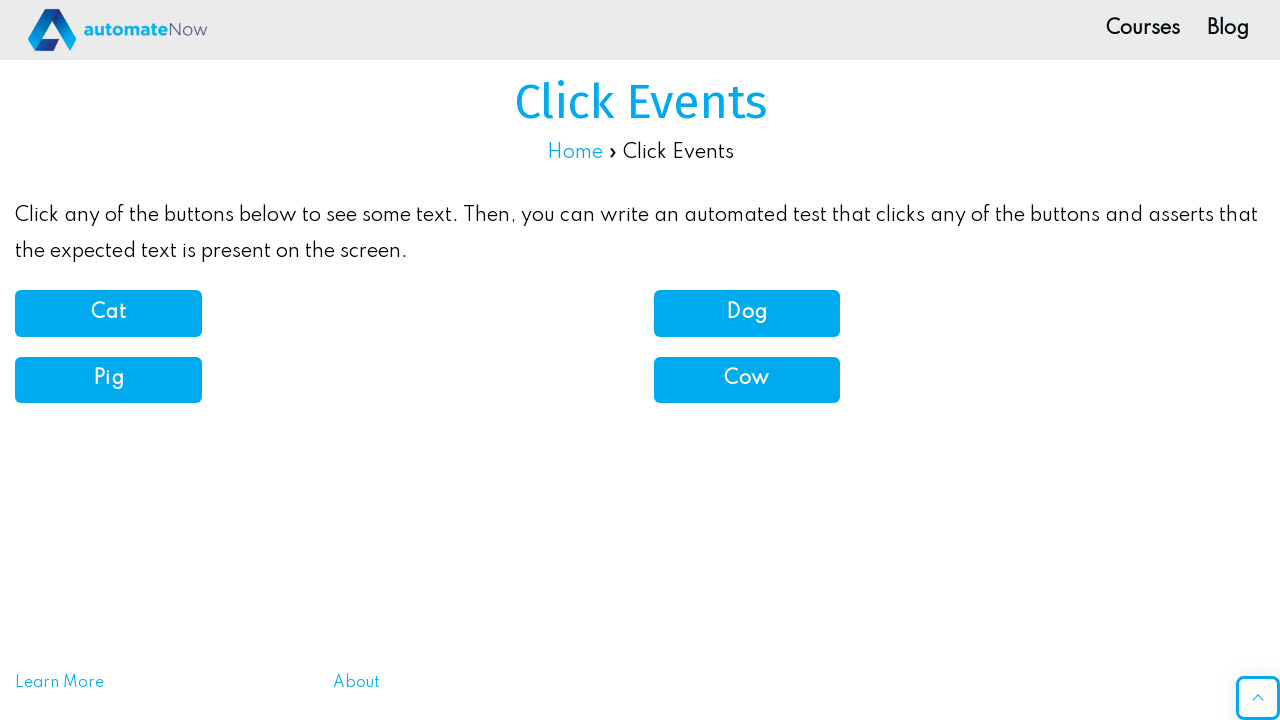

Located page title element
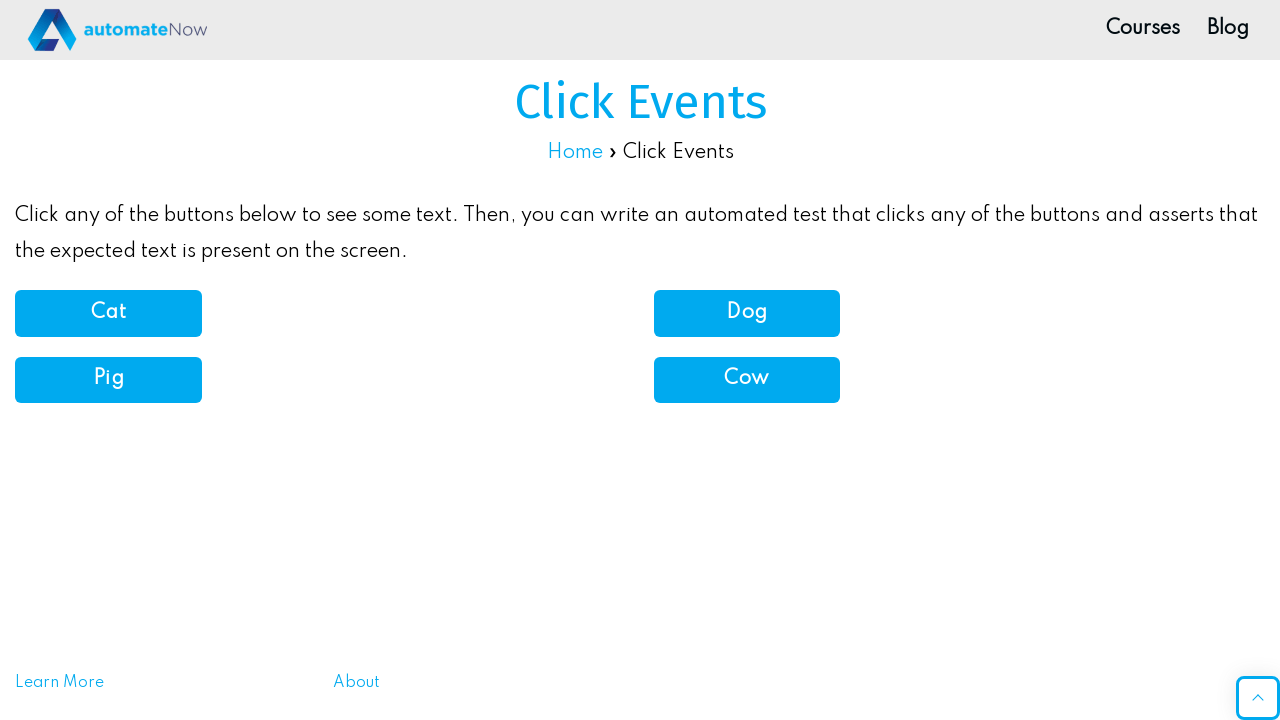

Page title loaded and is visible
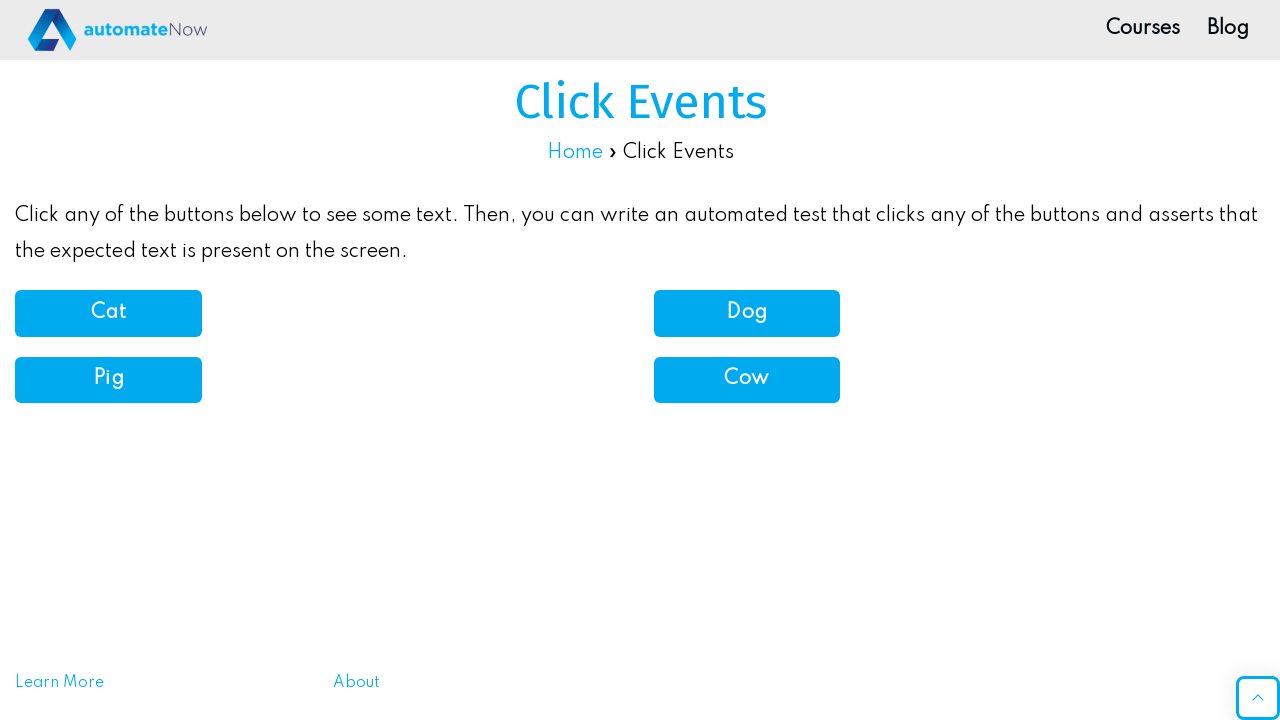

Clicked Cat button at (108, 313) on xpath=//article[@id='post-3145']/div/div[3]/div/div/div/div/button/b
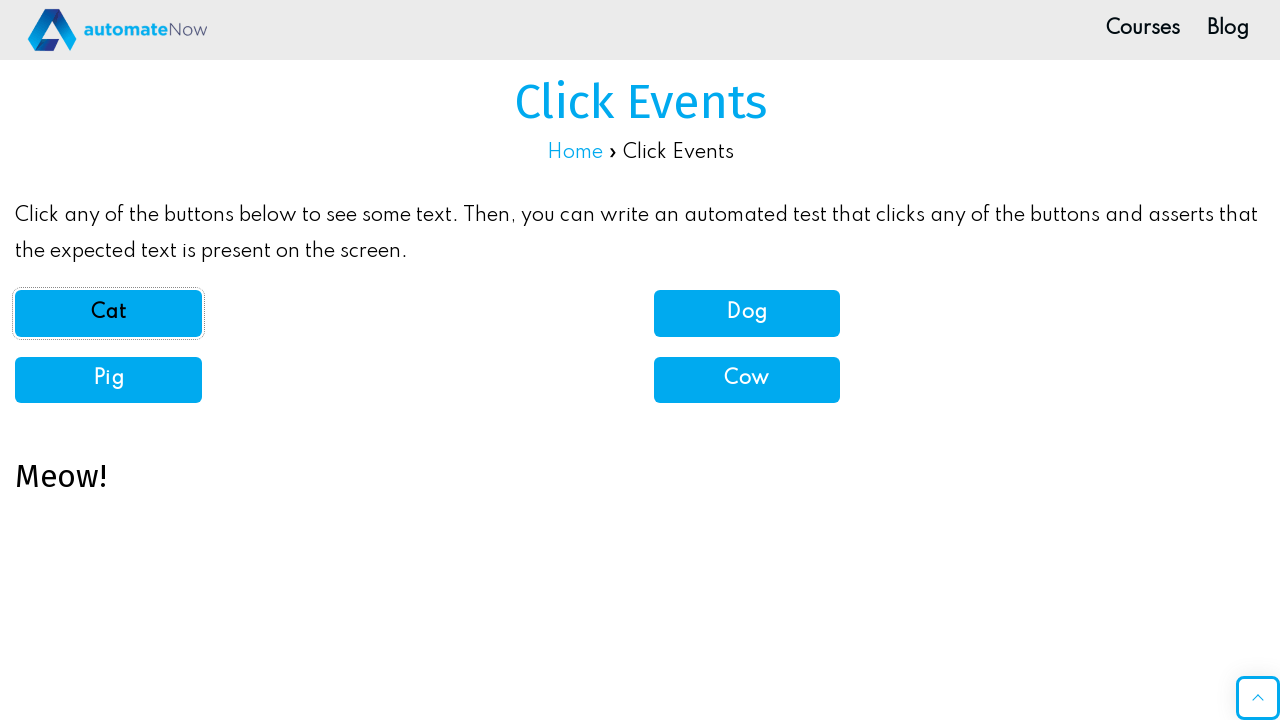

Demo element loaded after clicking Cat button
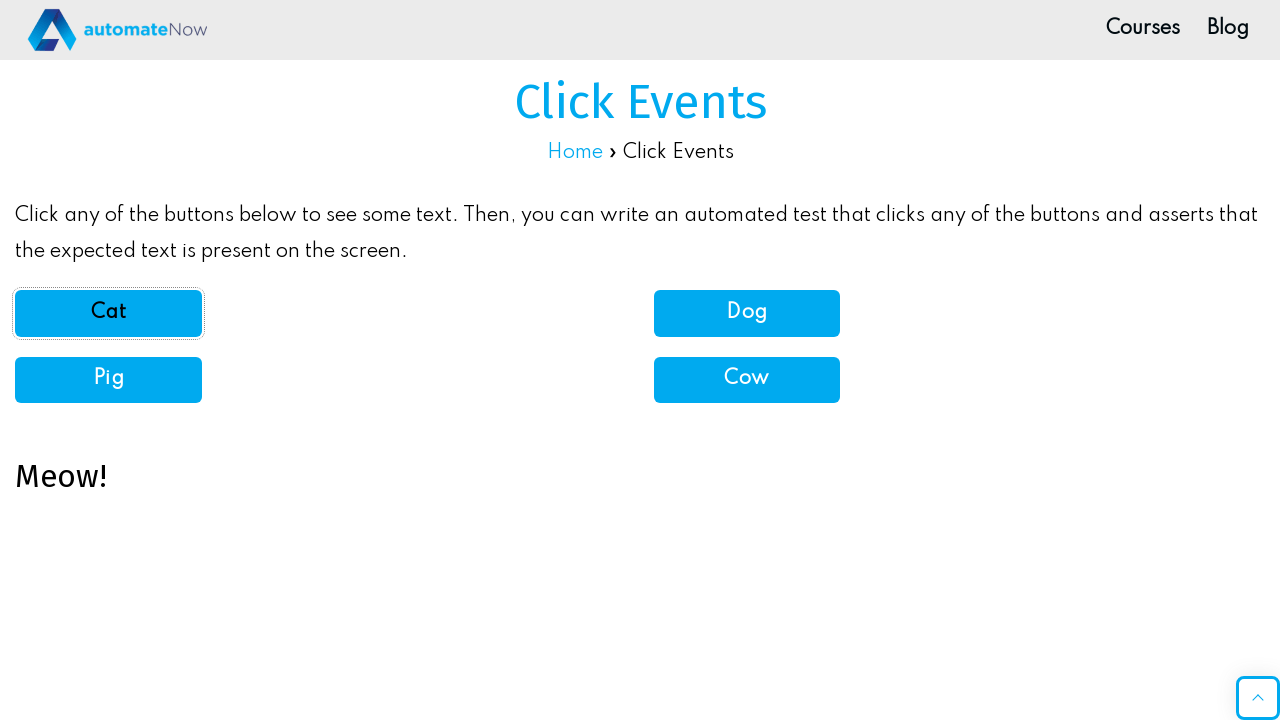

Clicked Pig button at (108, 380) on xpath=//button[@onclick='pigSound()']
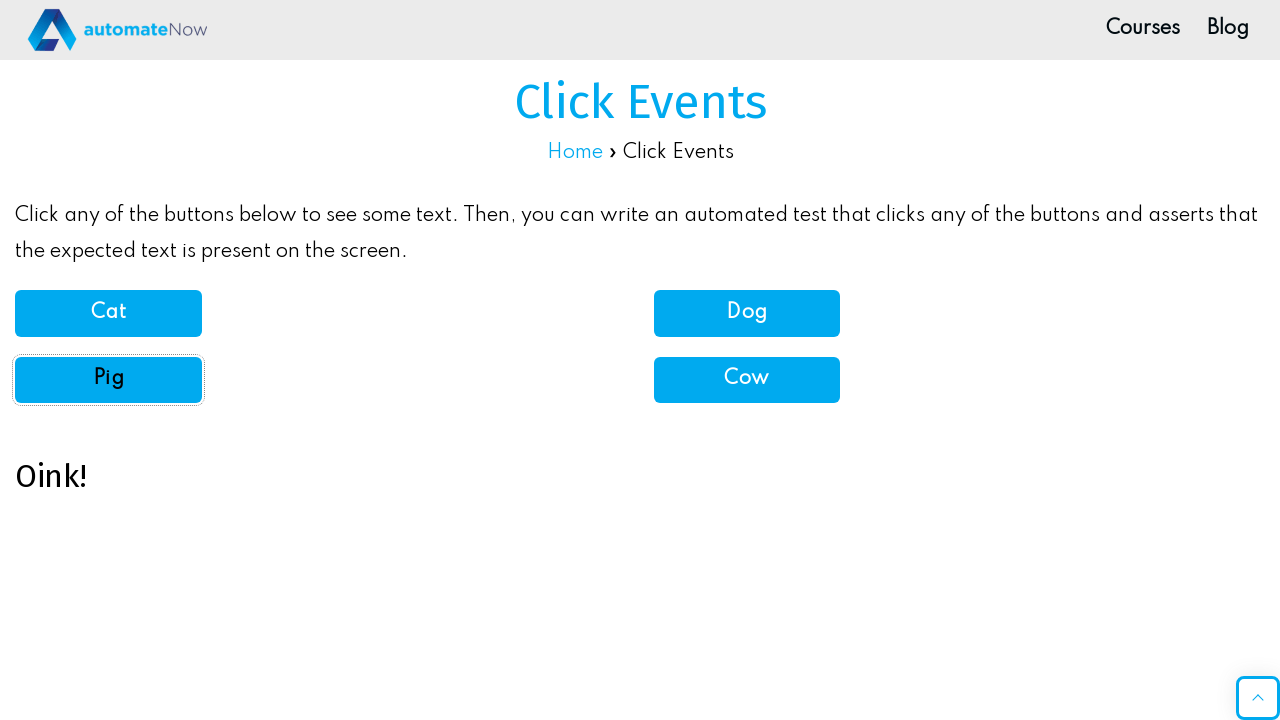

Clicked Dog button at (747, 313) on xpath=//article[@id='post-3145']/div/div[3]/div/div/div/div[2]/button/b
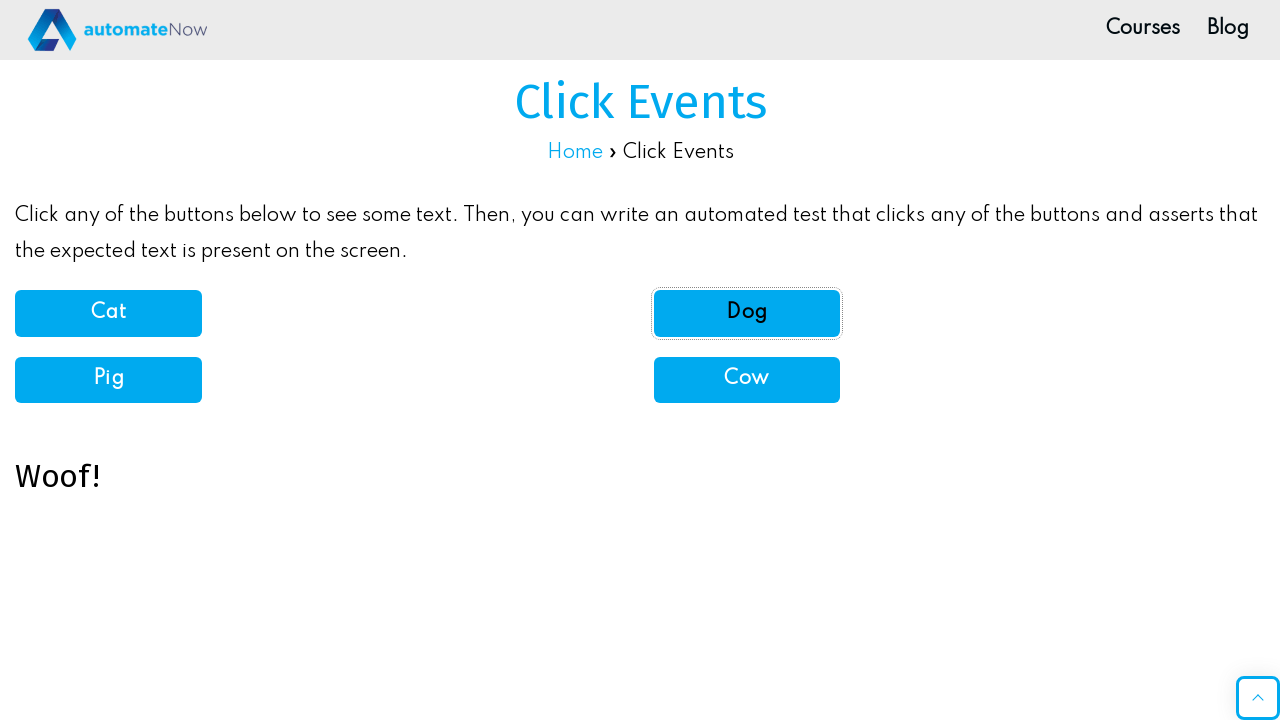

Clicked Cow button at (747, 379) on xpath=//article[@id='post-3145']/div/div[5]/div[2]/button/b
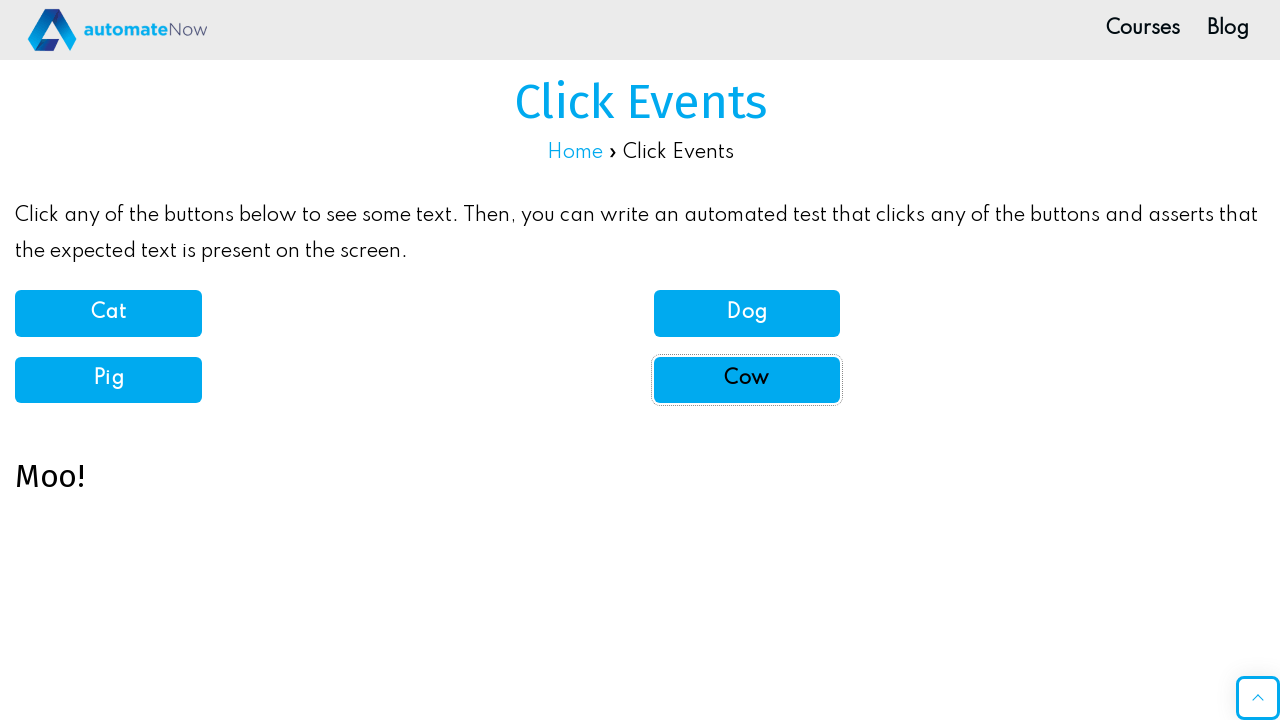

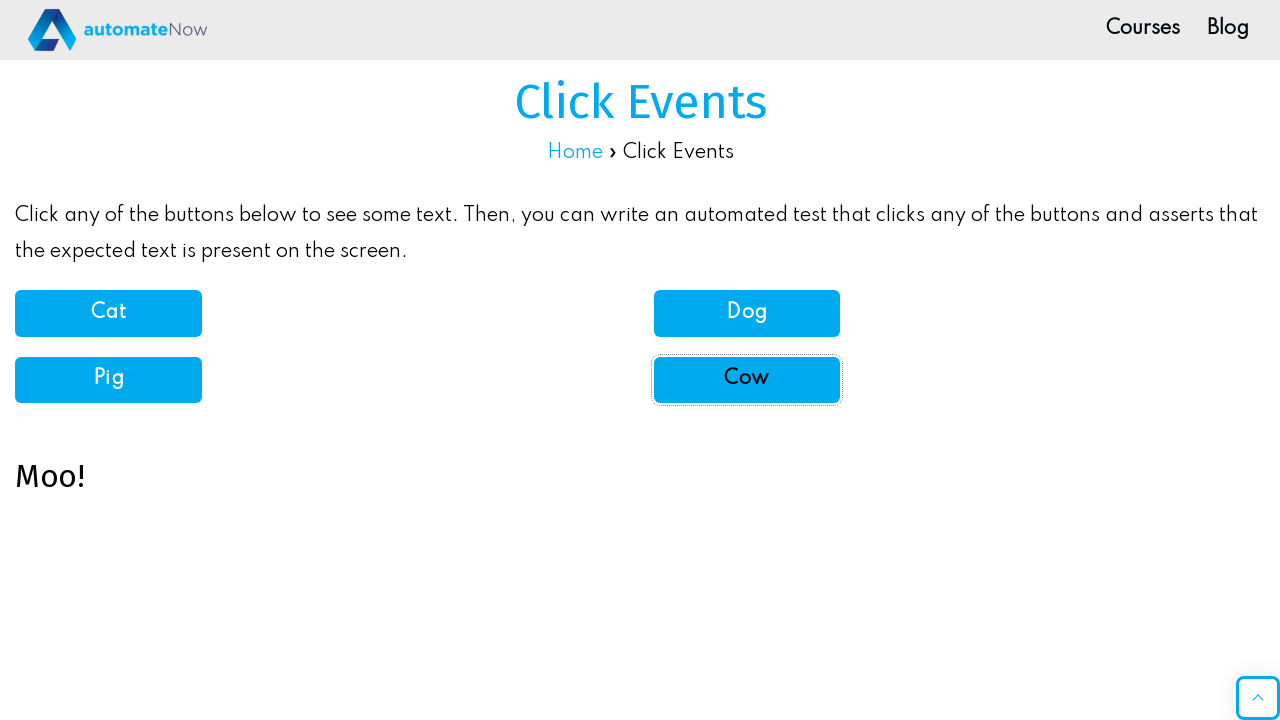